Tests drag and drop functionality by dragging an element 120 pixels horizontally and vertically from its original position

Starting URL: http://jqueryui.com/resources/demos/draggable/default.html

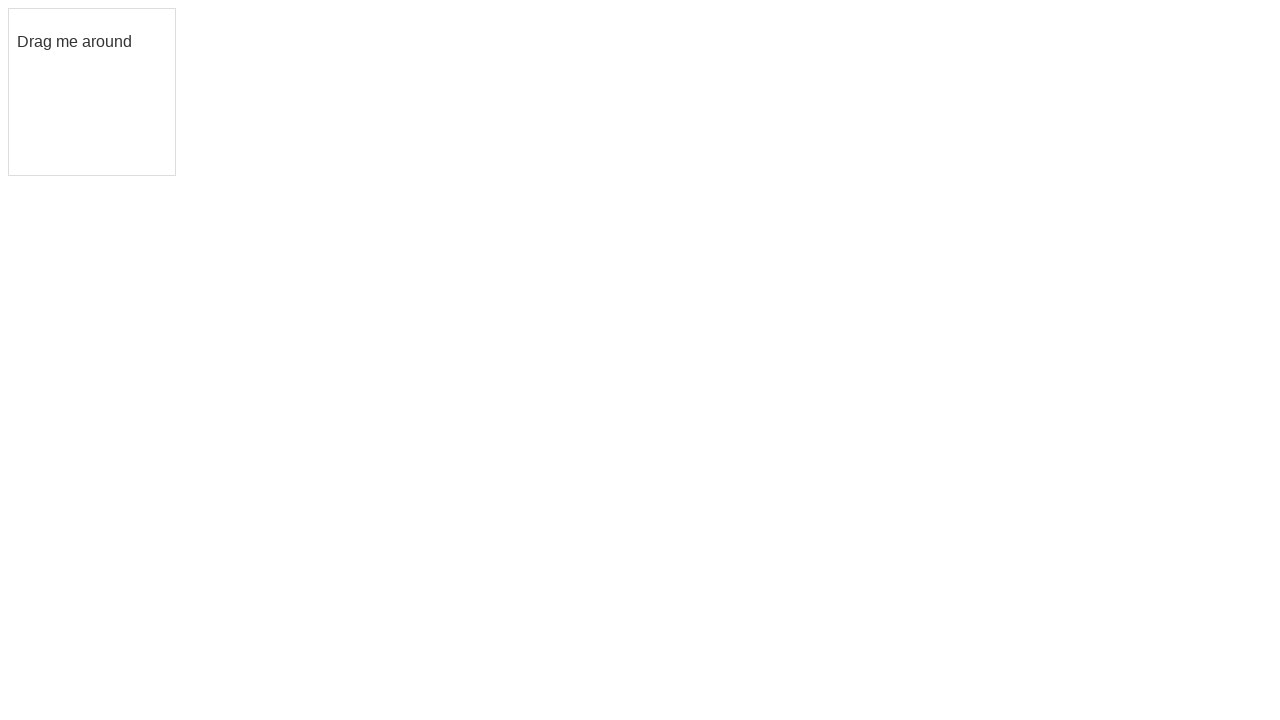

Navigated to jQuery UI draggable demo page
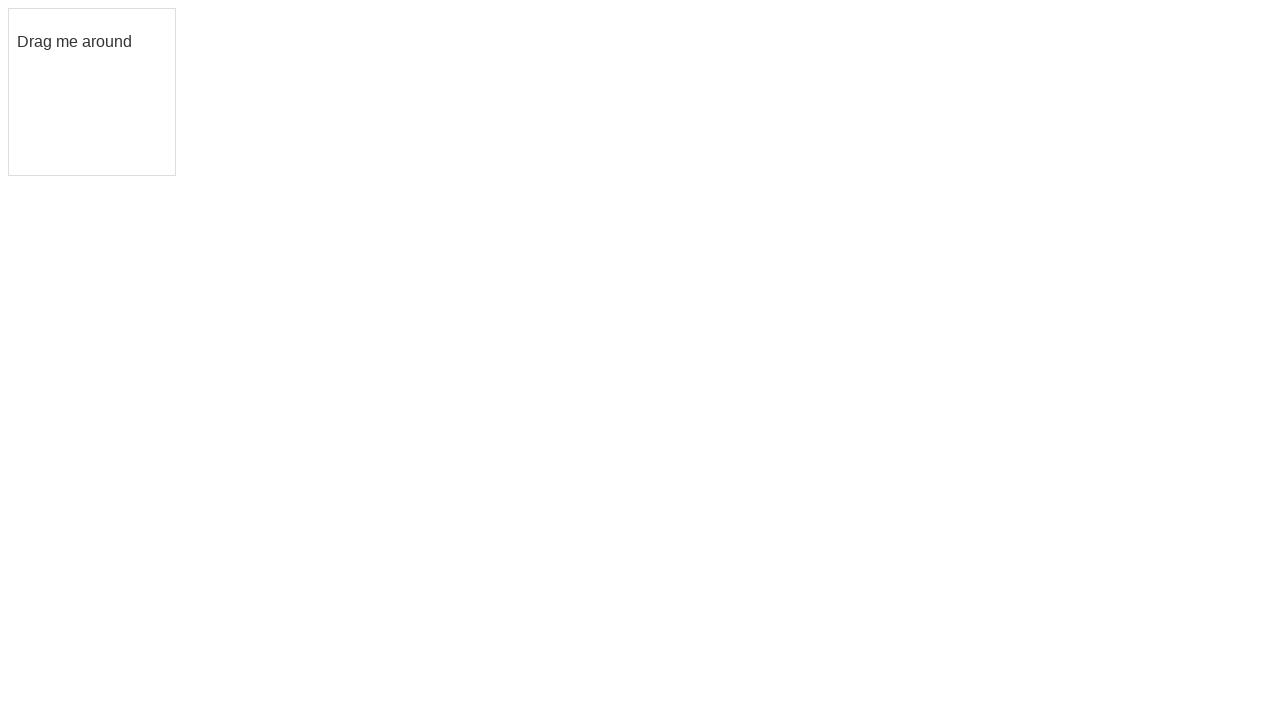

Located the draggable element
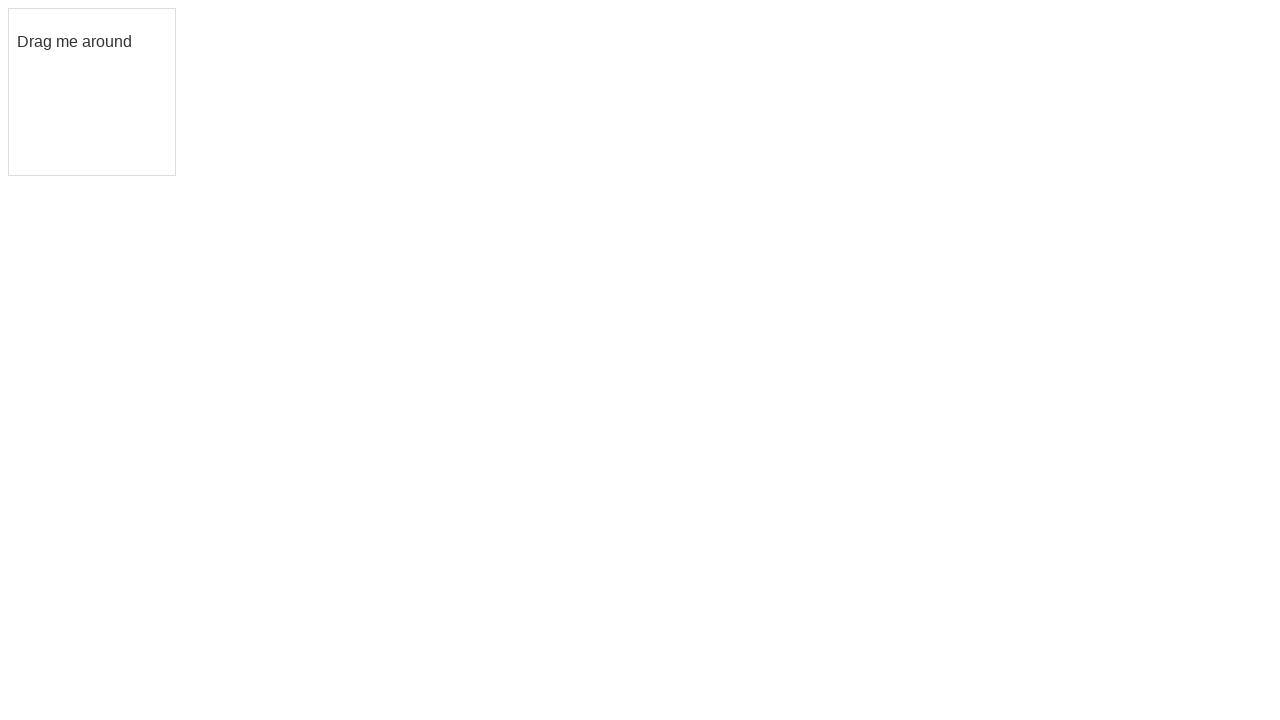

Dragged element 120 pixels horizontally and vertically from its original position at (129, 129)
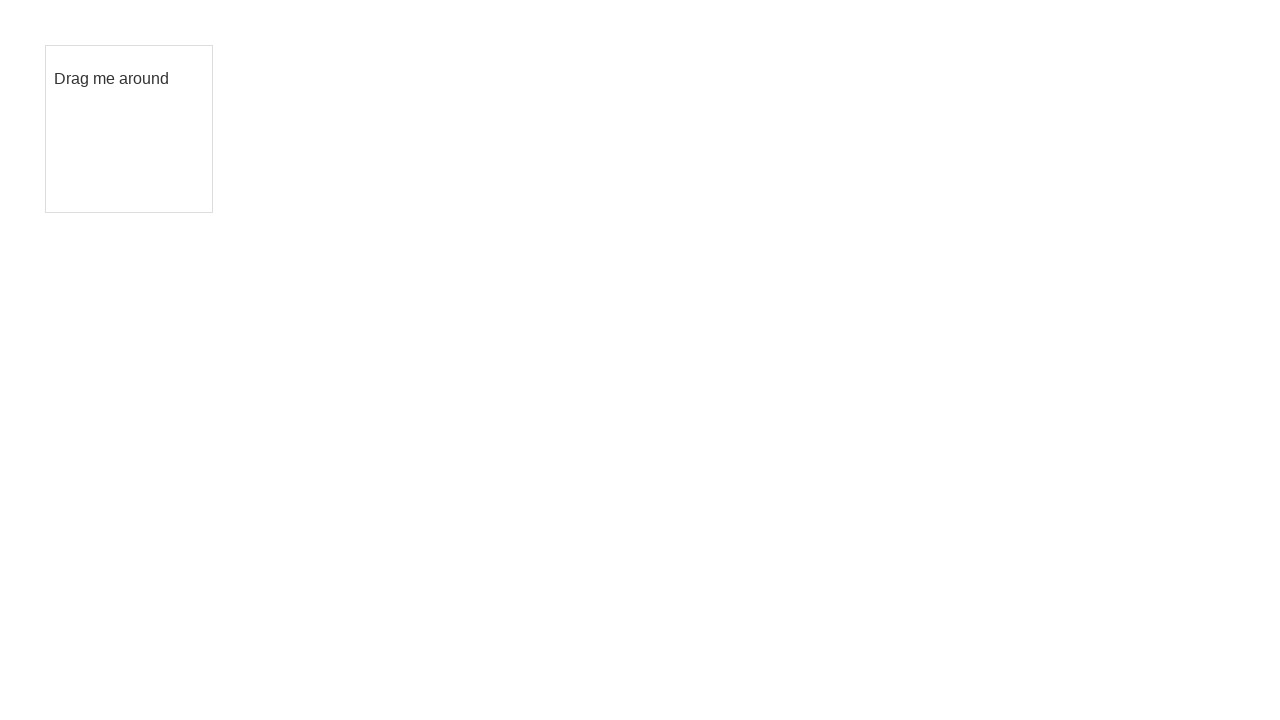

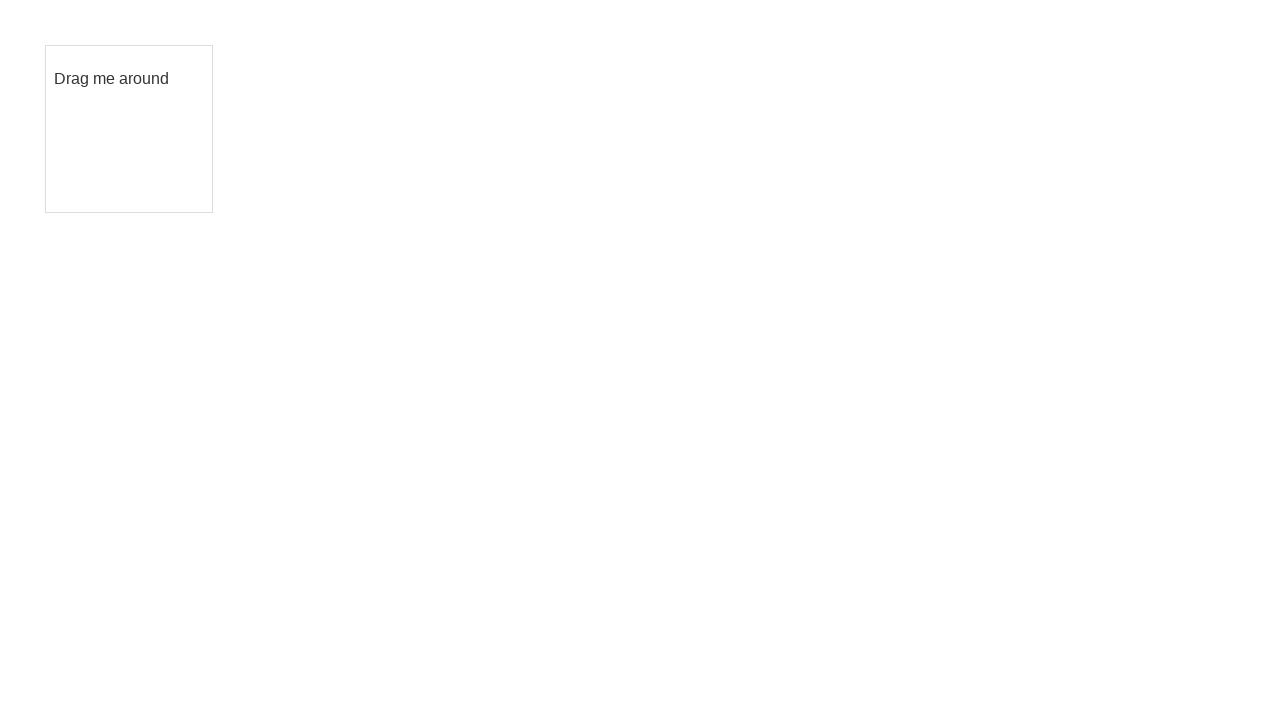